Tests drag and drop action by dragging an element to a target drop zone

Starting URL: https://www.selenium.dev/selenium/web/mouse_interaction.html

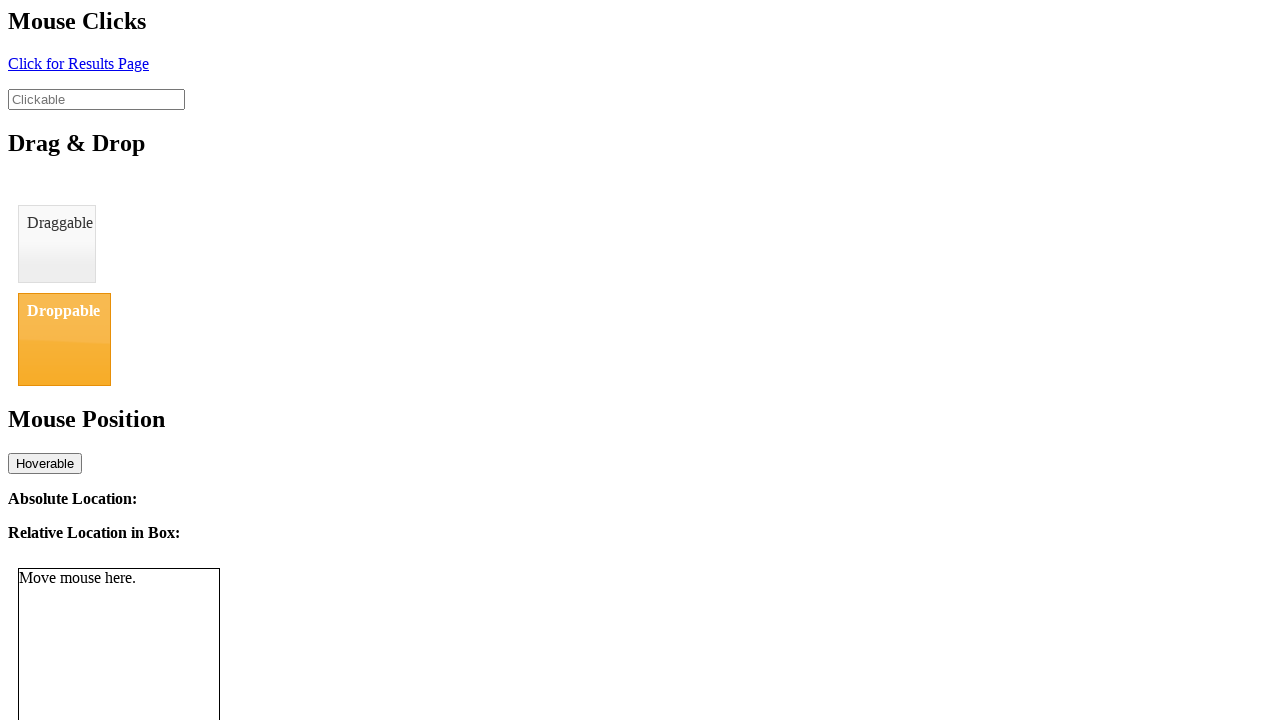

Dragged draggable element to droppable target zone at (64, 339)
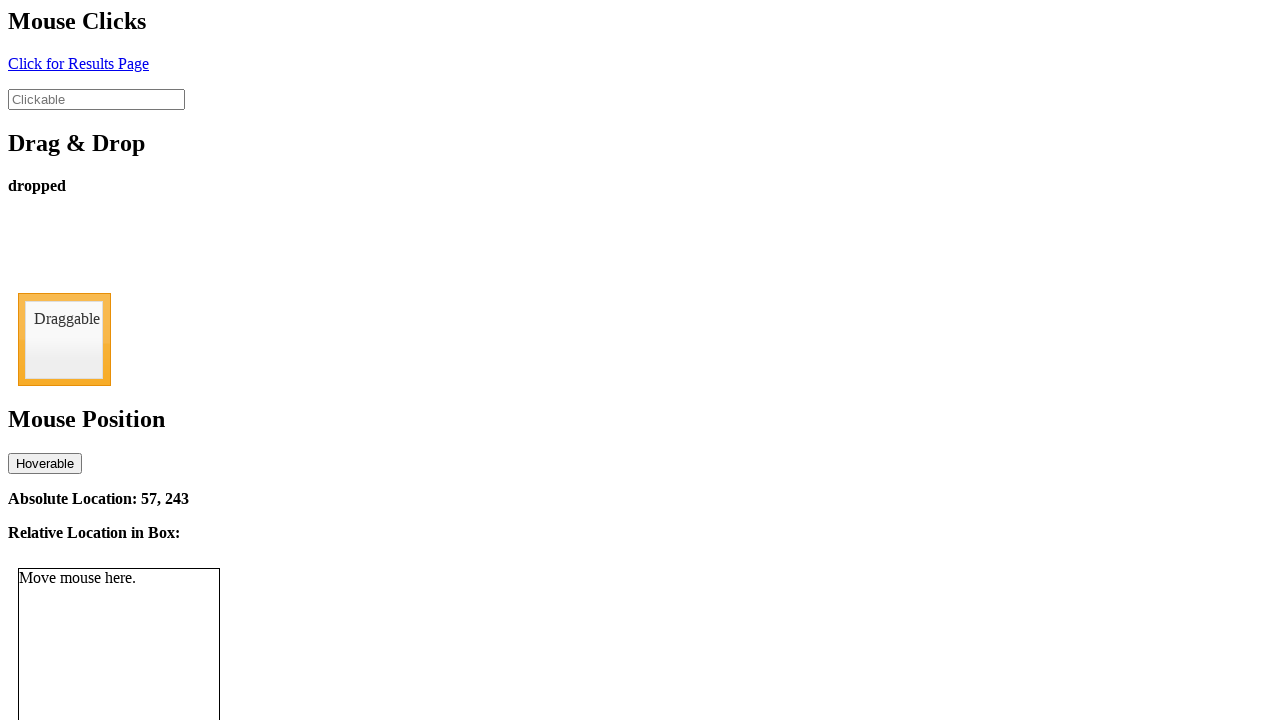

Drop status indicator appeared confirming successful drag and drop
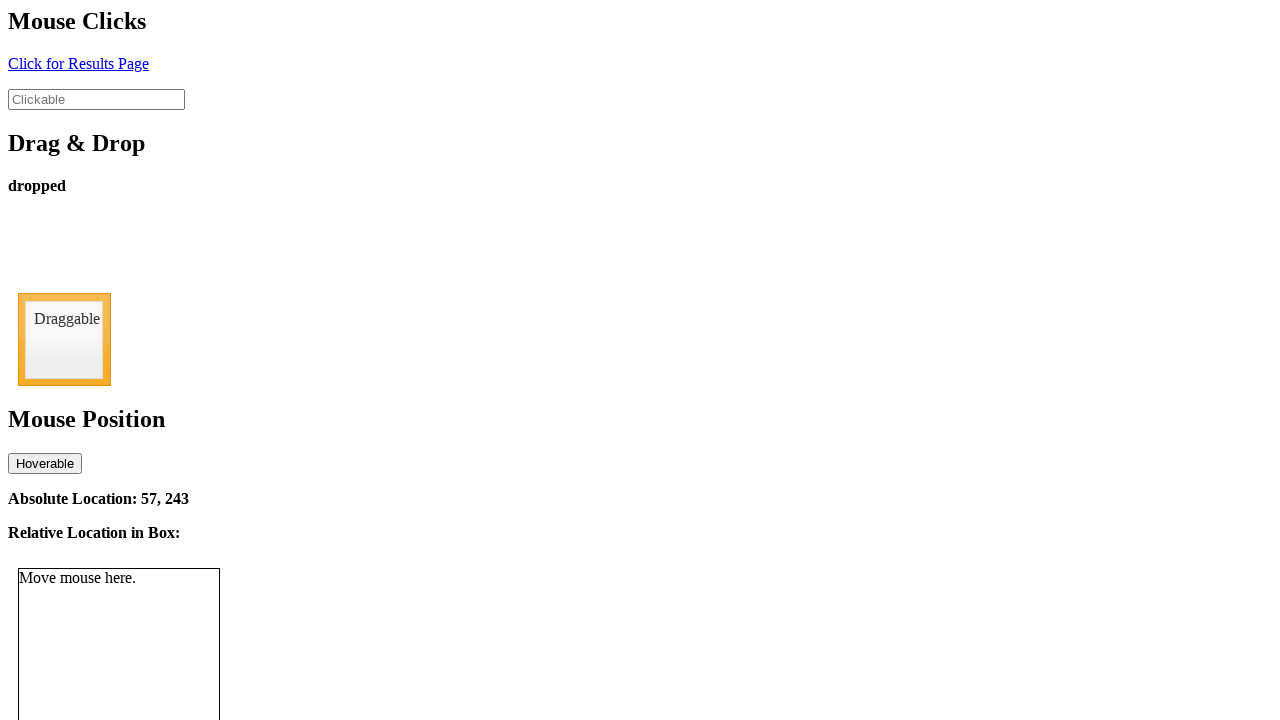

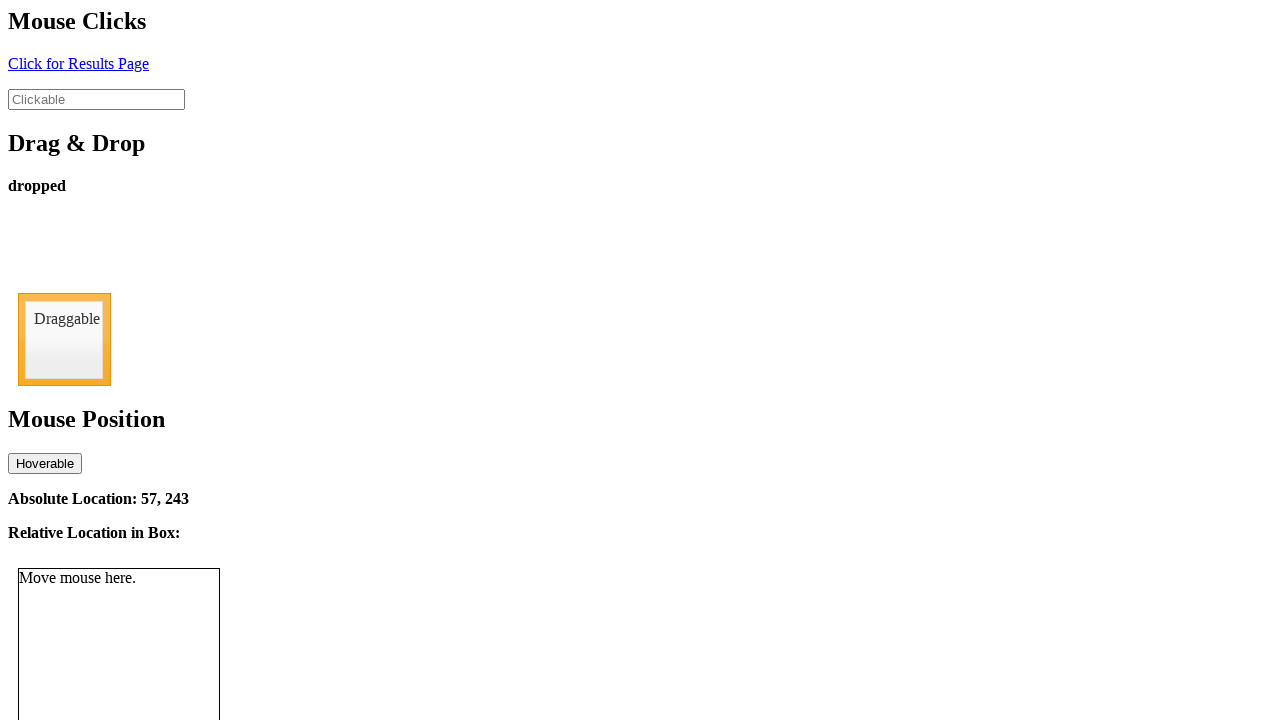